Tests JavaScript prompt dialog by clicking the third button, entering a name in the prompt, accepting it, and verifying the result message contains the entered name

Starting URL: https://the-internet.herokuapp.com/javascript_alerts

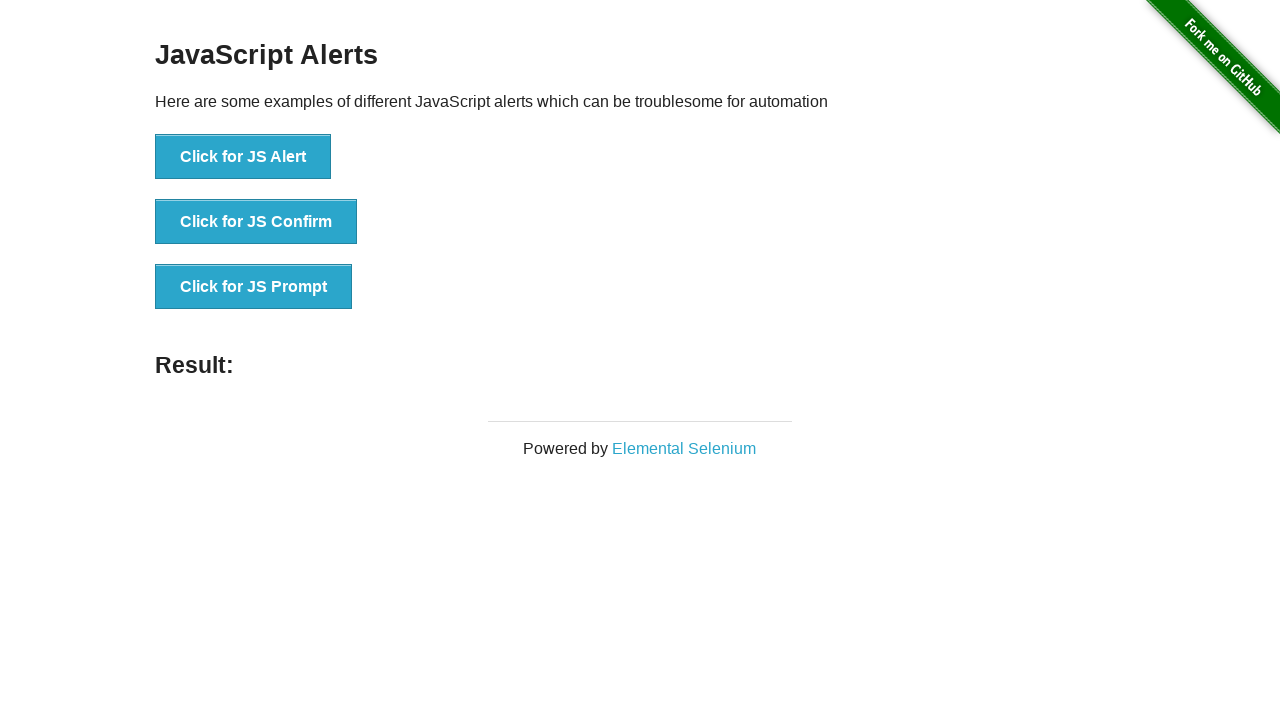

Set up dialog handler to accept prompt with name 'Mehmet'
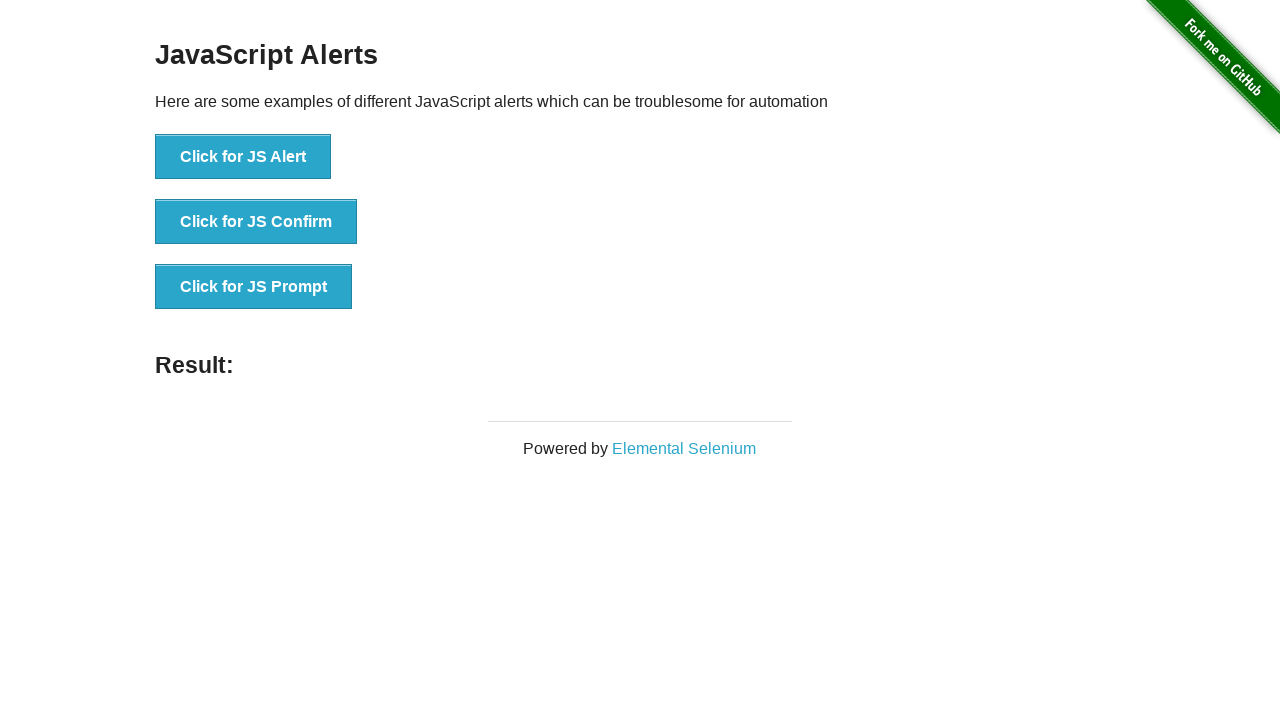

Clicked the JS Prompt button to trigger prompt dialog at (254, 287) on xpath=//*[text()='Click for JS Prompt']
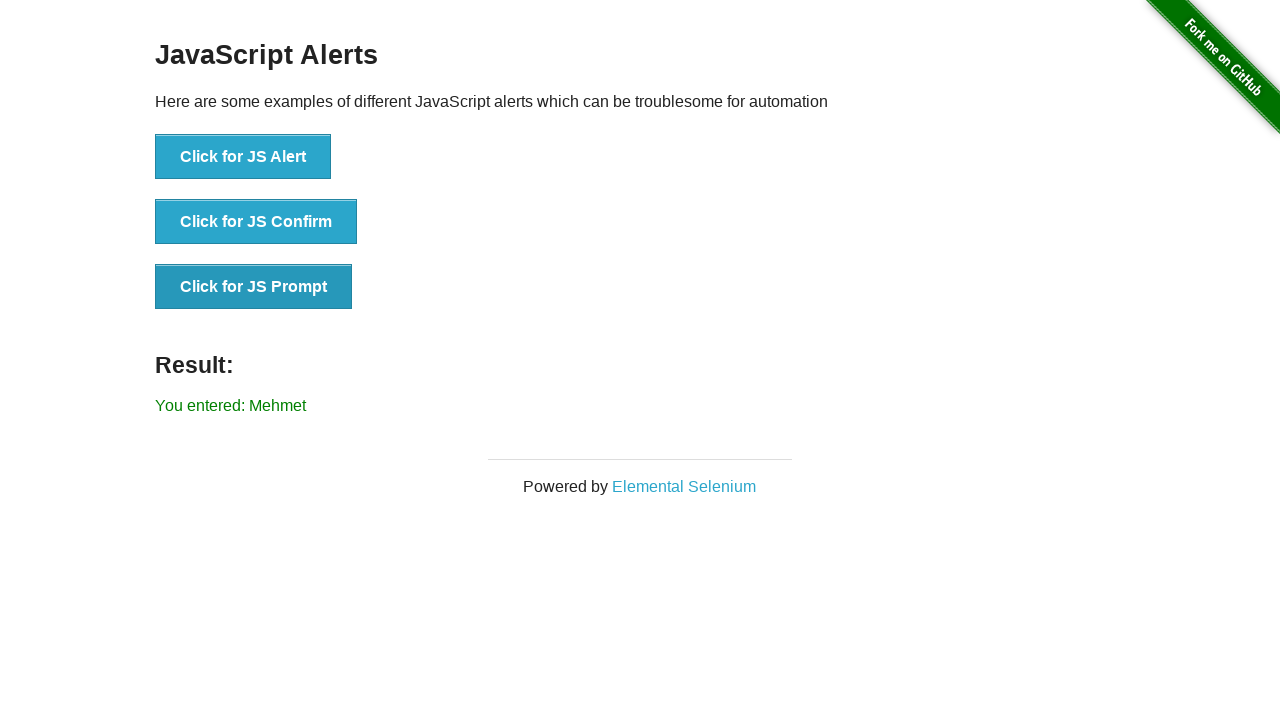

Result message element loaded after accepting prompt
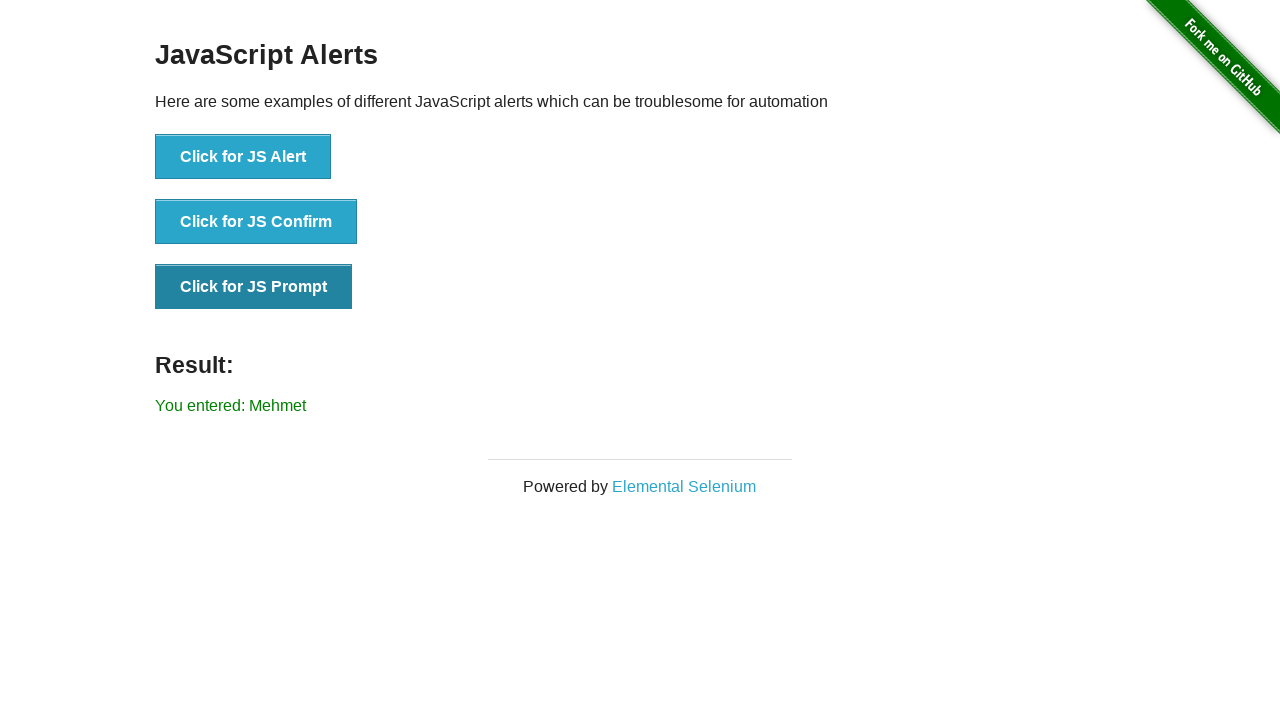

Retrieved result text from page
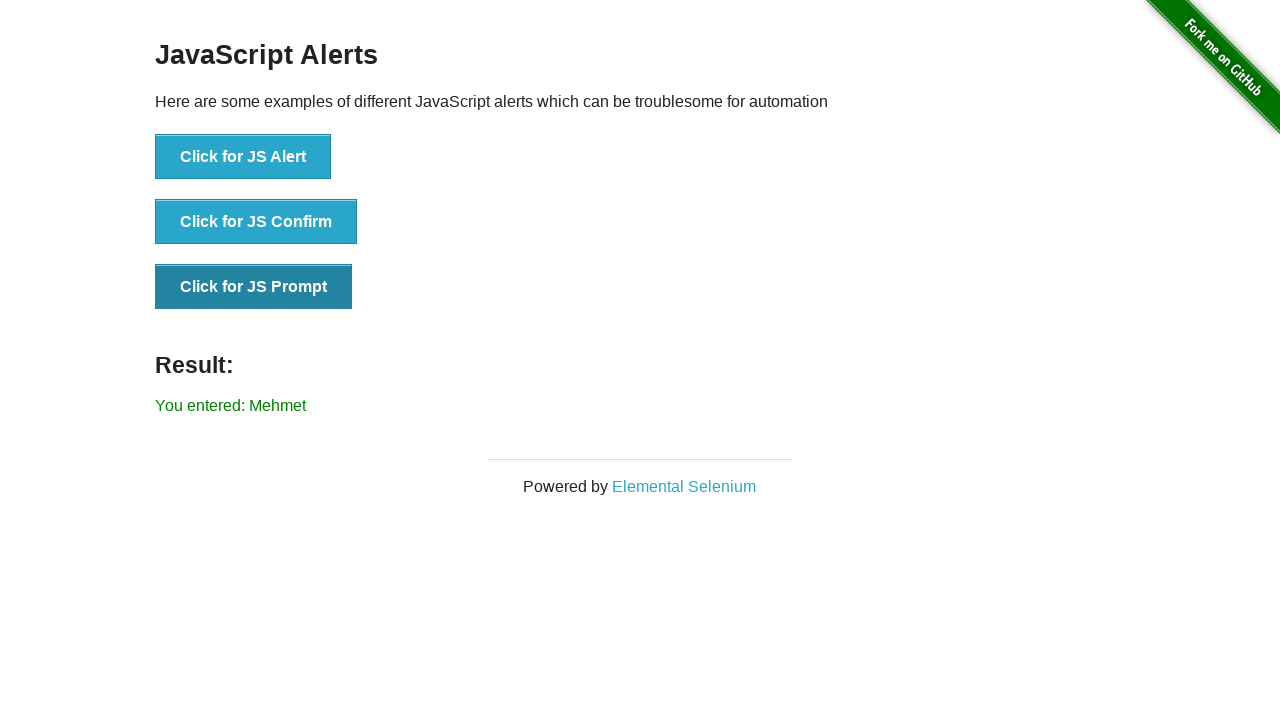

Verified result text contains entered name 'Mehmet'
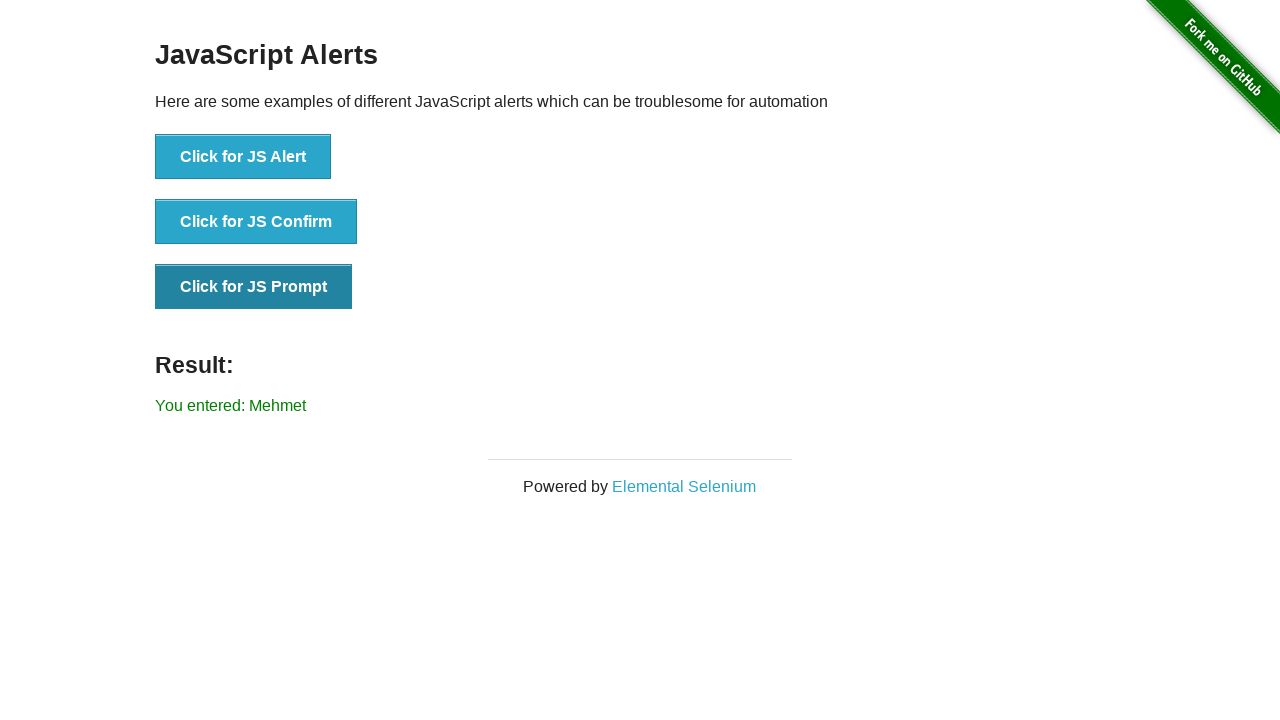

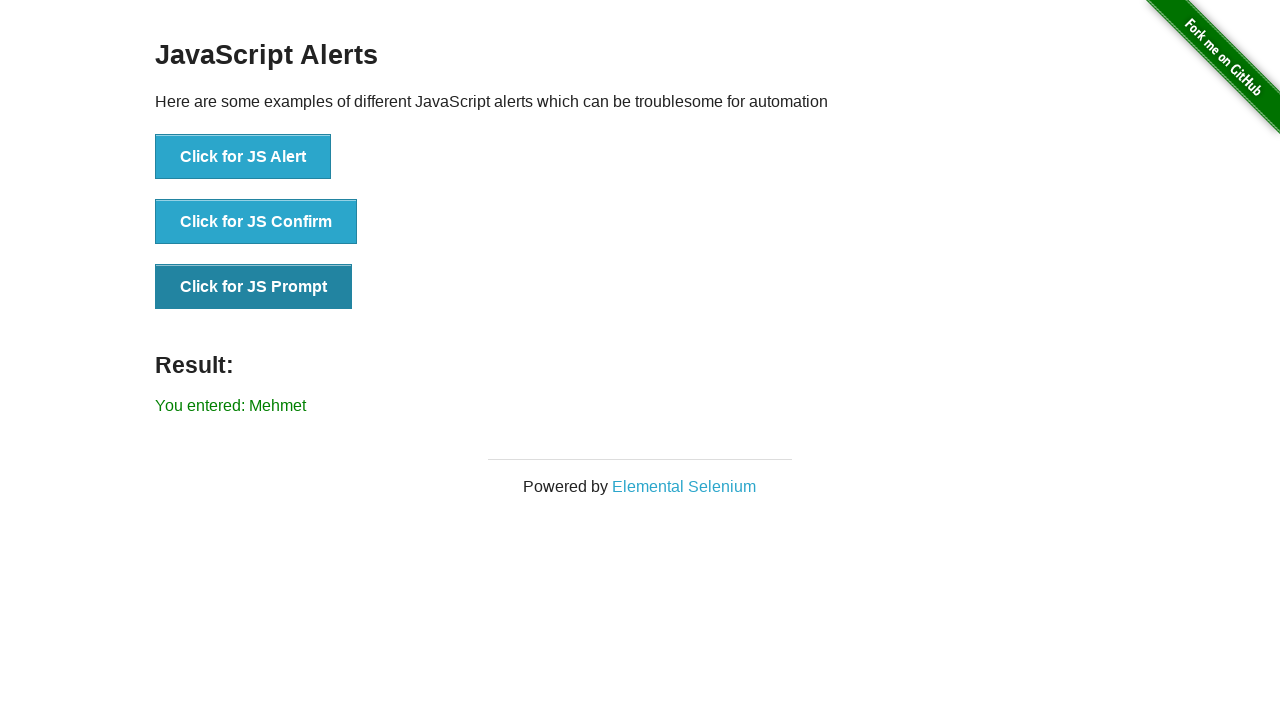